Tests clicking the full image button on the JPL Space page to open the full-resolution image viewer

Starting URL: https://data-class-jpl-space.s3.amazonaws.com/JPL_Space/index.html

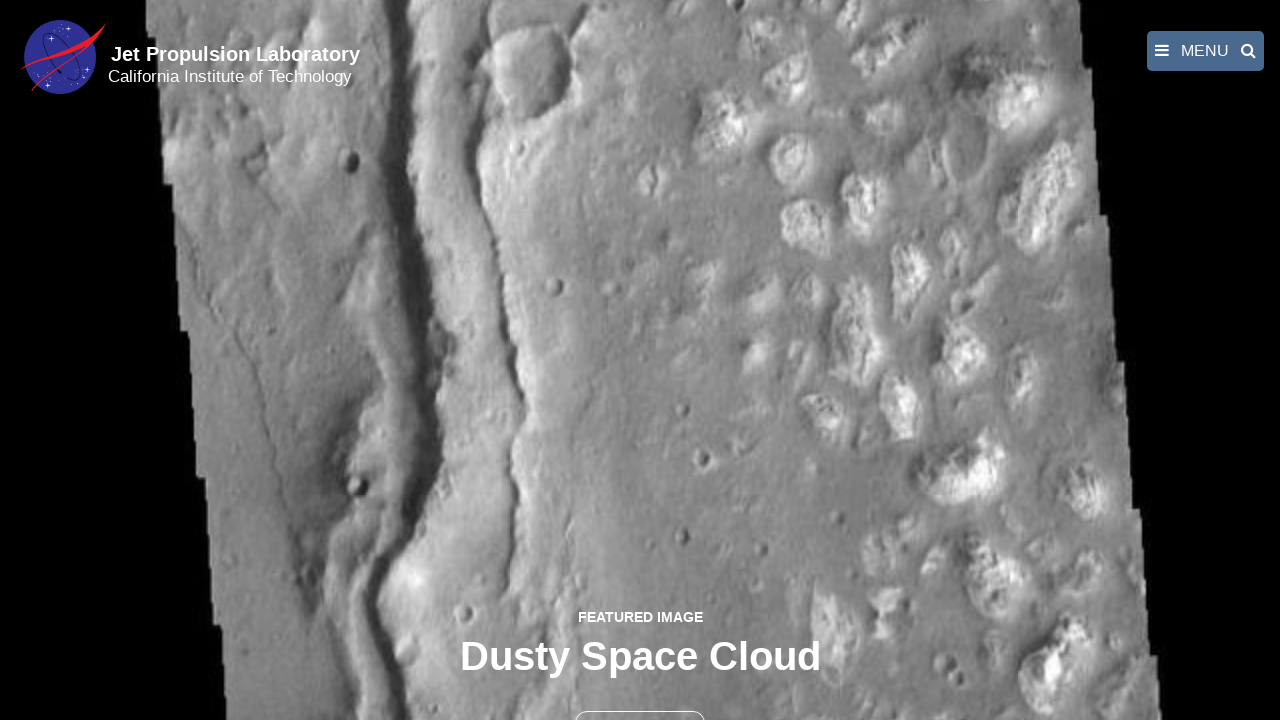

Navigated to JPL Space page
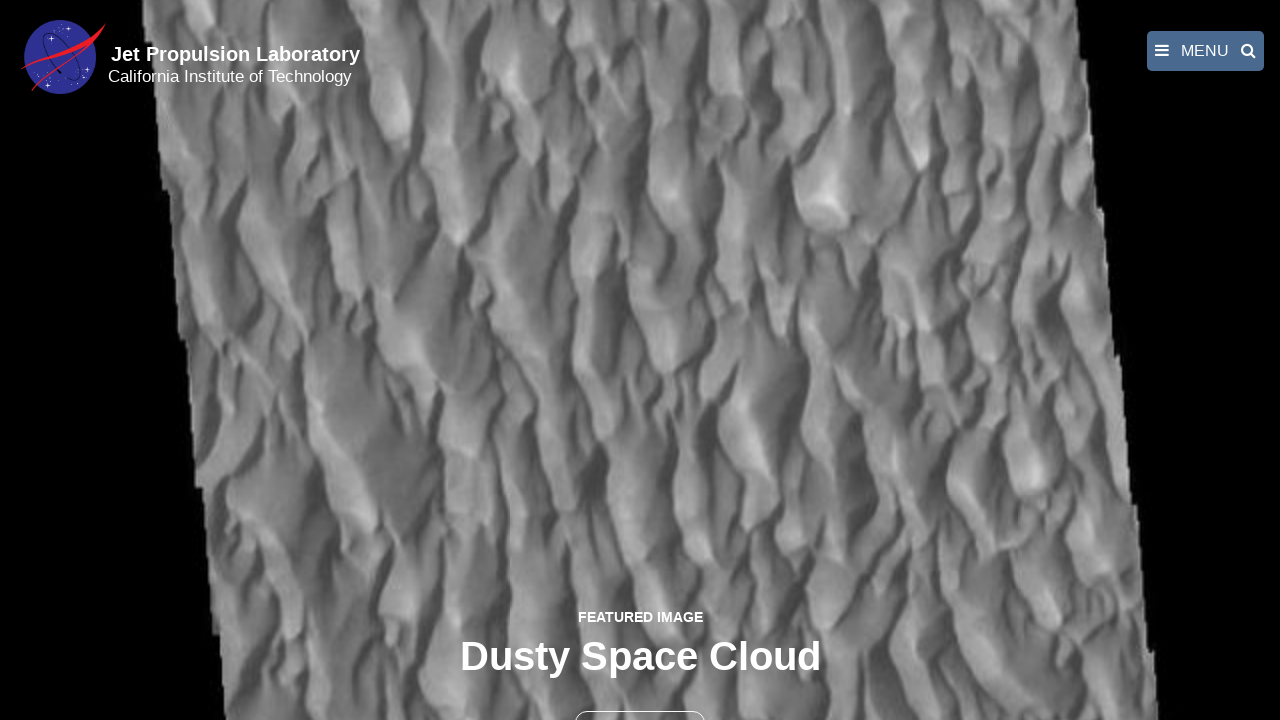

Clicked the full image button to open full-resolution image viewer at (640, 699) on button >> nth=1
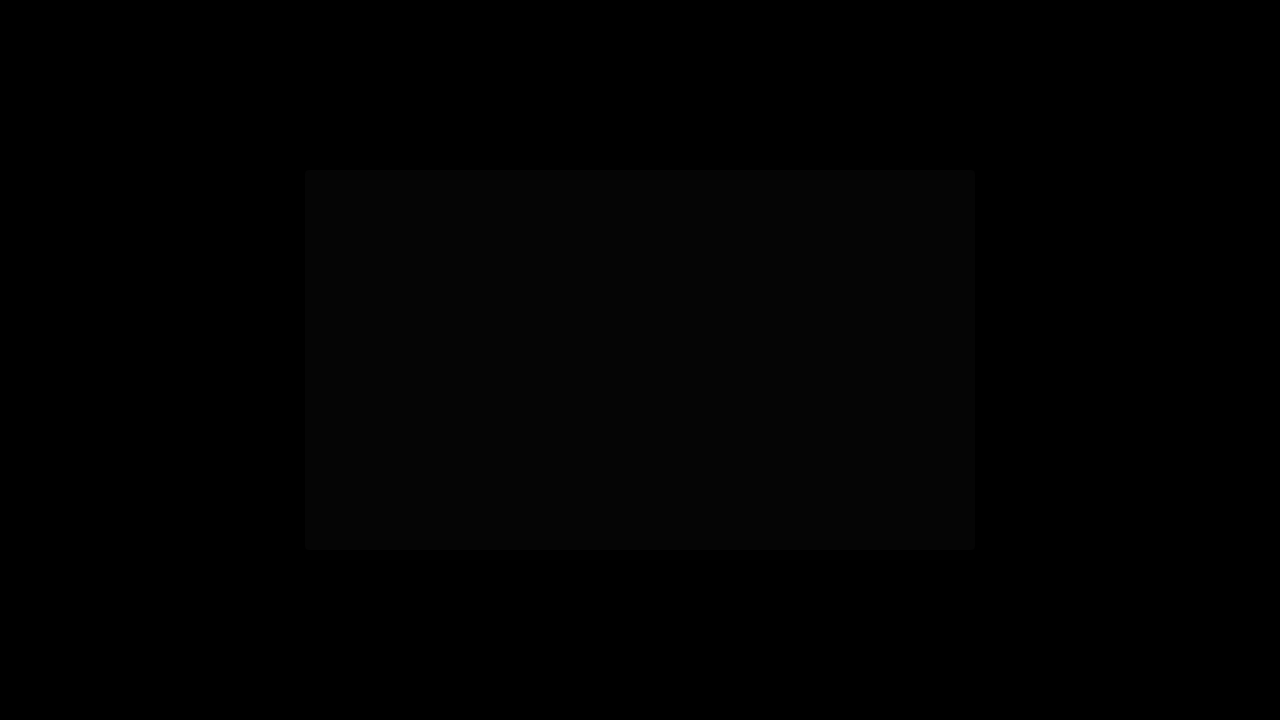

Full-resolution image viewer loaded and image displayed
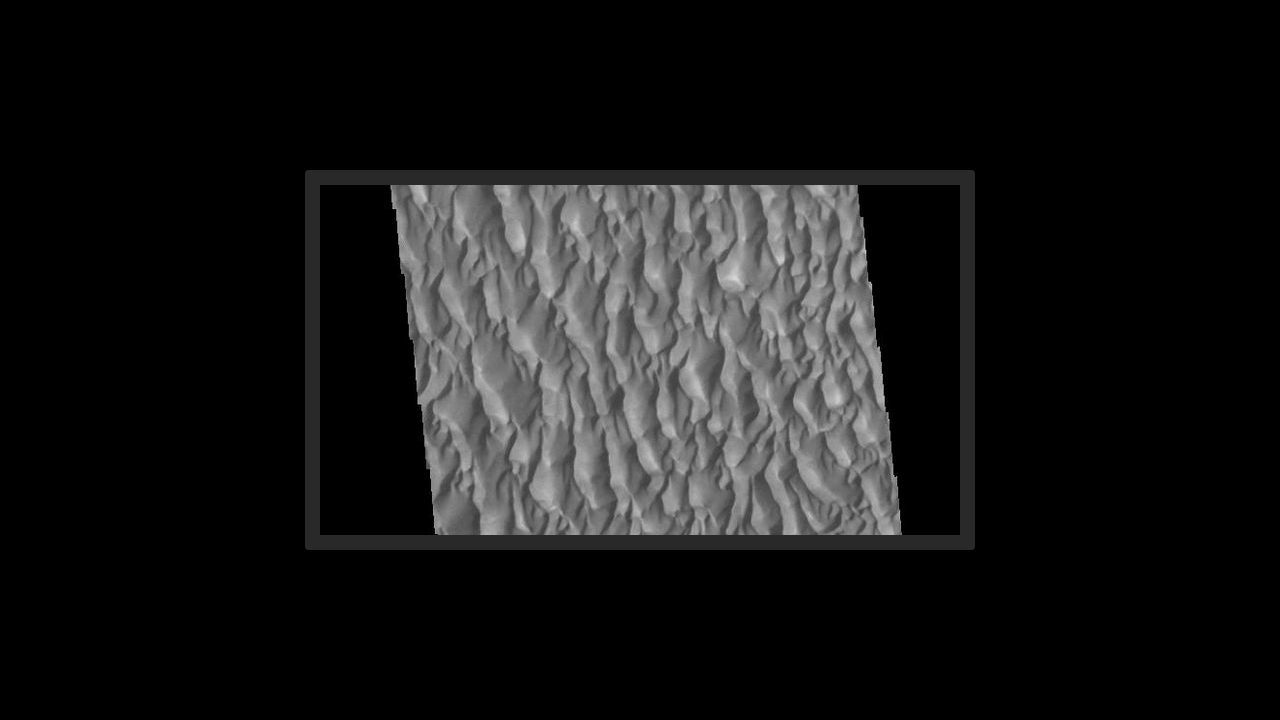

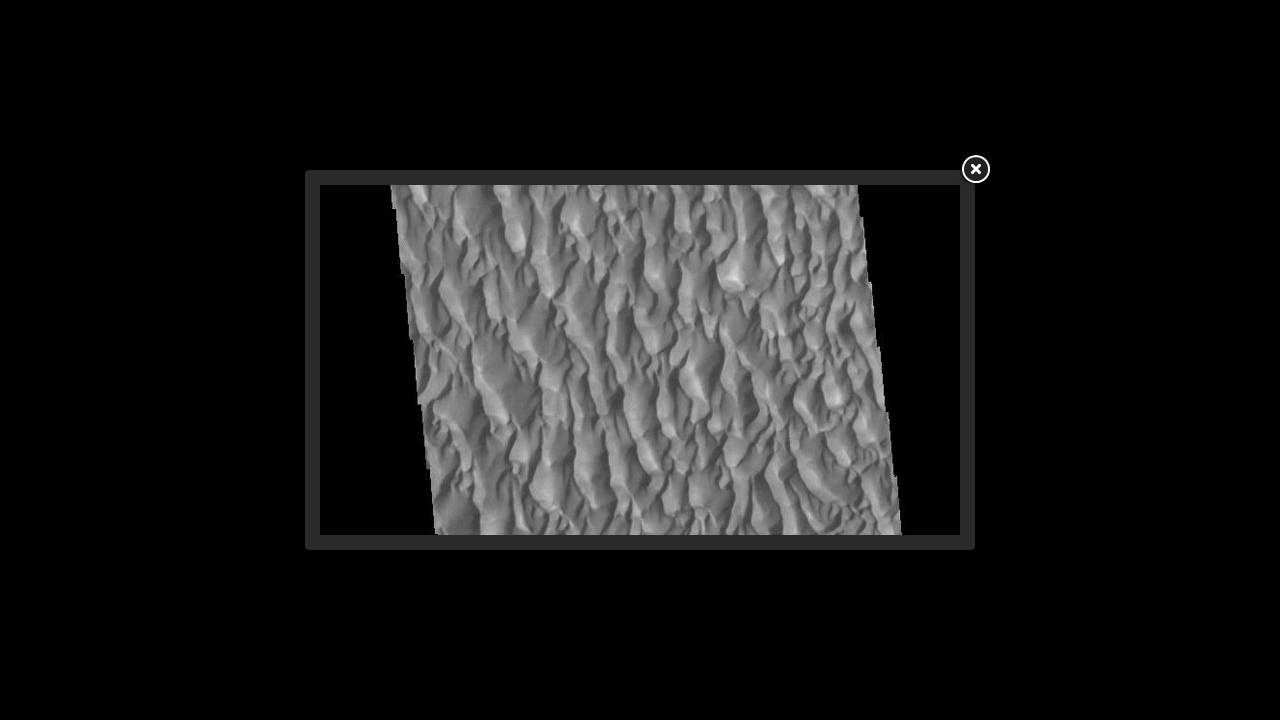